Tests multi-select dropdown functionality by switching to an iframe, selecting multiple options from a dropdown list, and then deselecting them

Starting URL: https://www.w3schools.com/tags/tryit.asp?filename=tryhtml_select_multiple

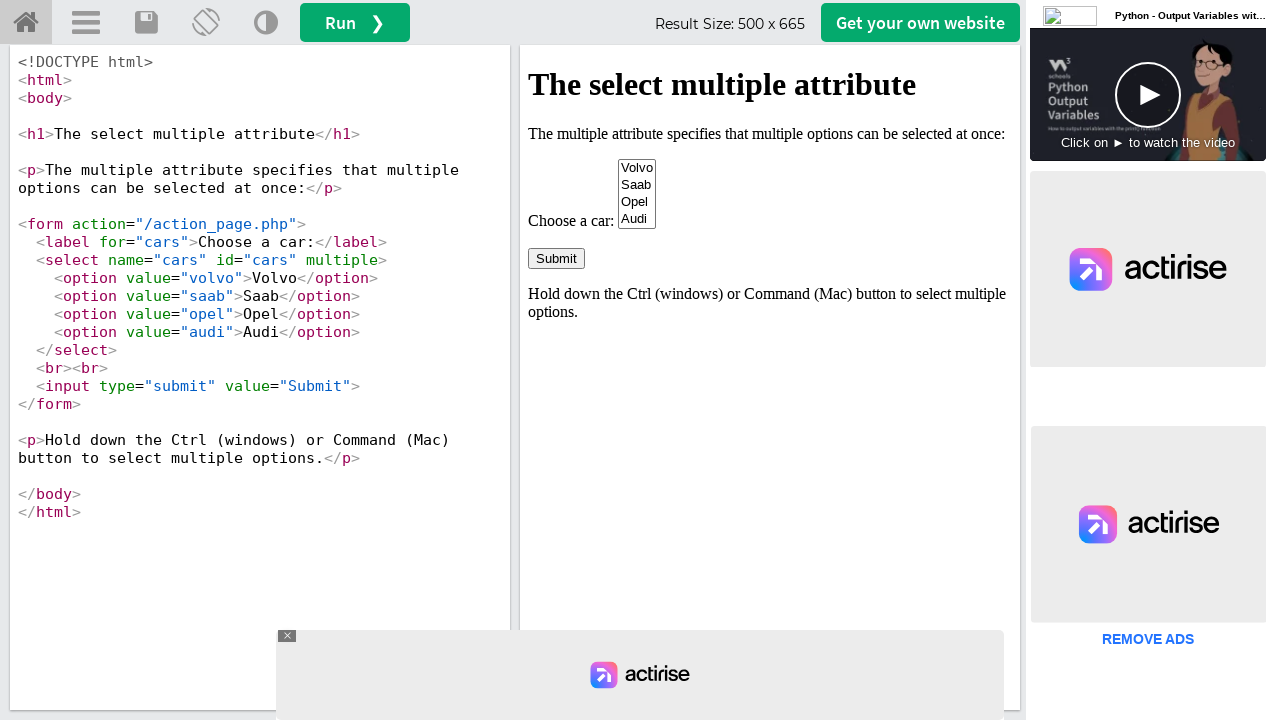

Located iframe containing the multi-select dropdown
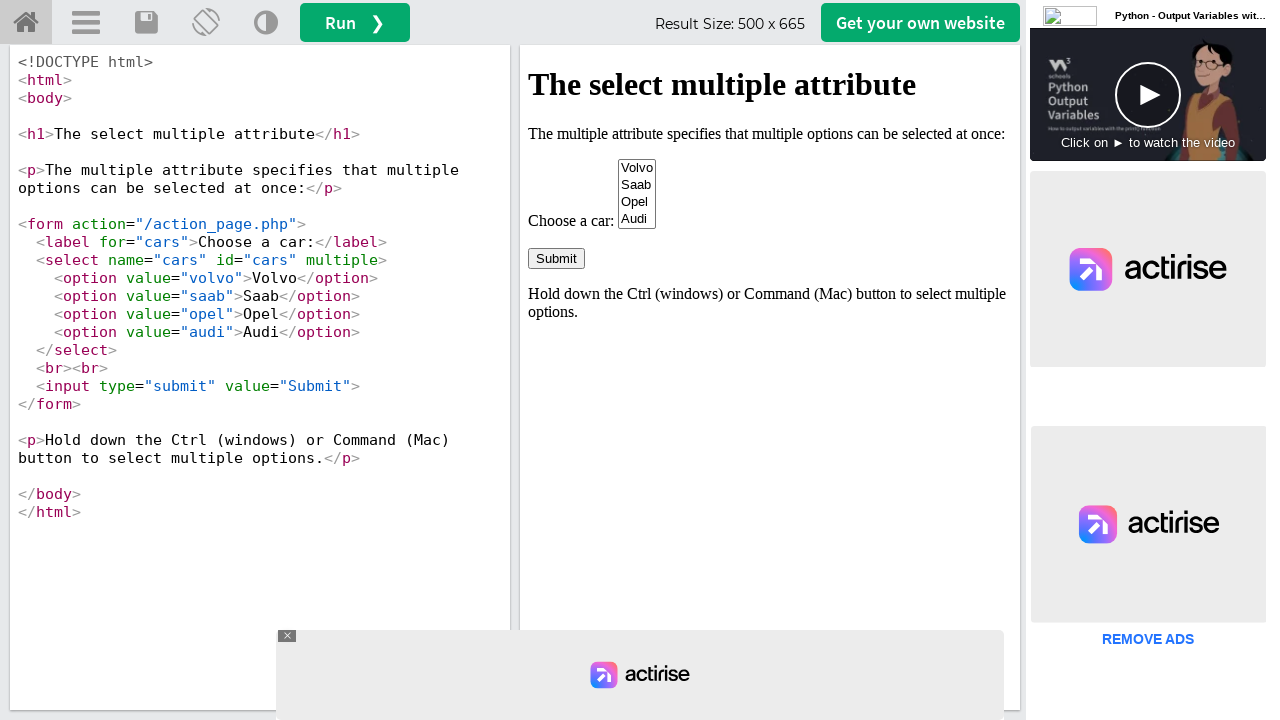

Located multi-select dropdown element with name 'cars'
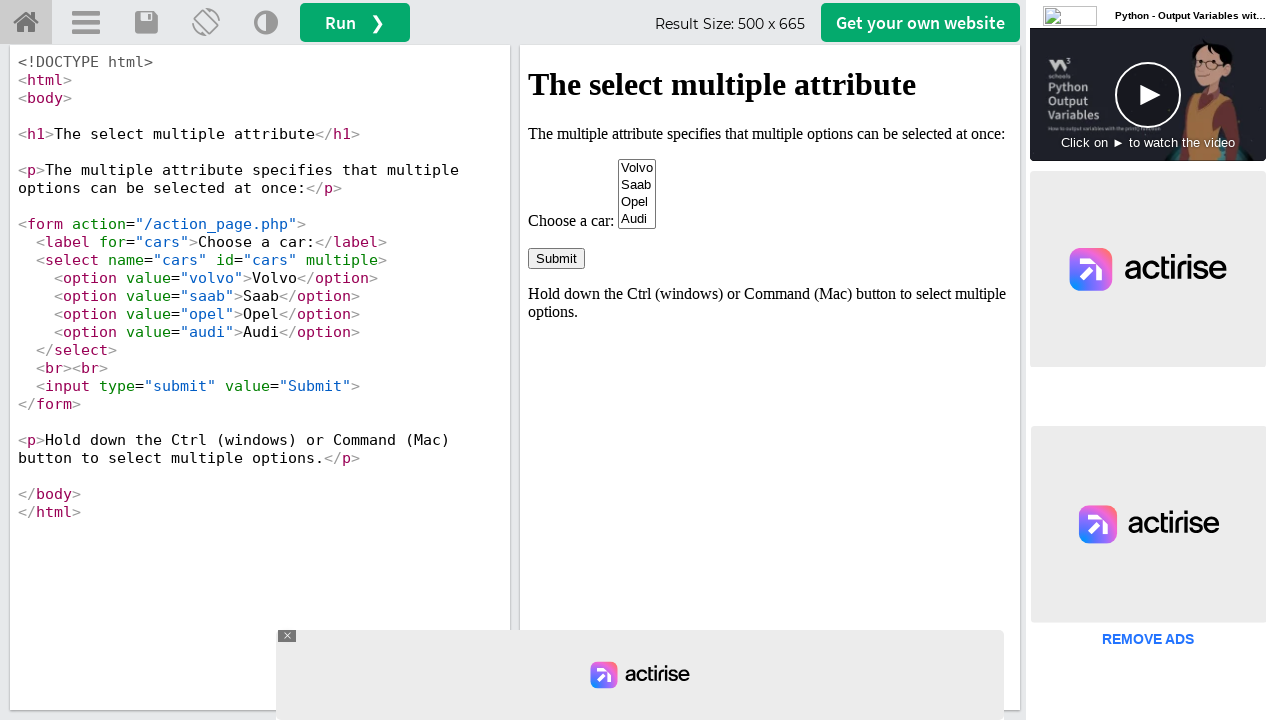

Selected 'Volvo' by visible text on iframe[id='iframeResult'] >> internal:control=enter-frame >> select[name='cars']
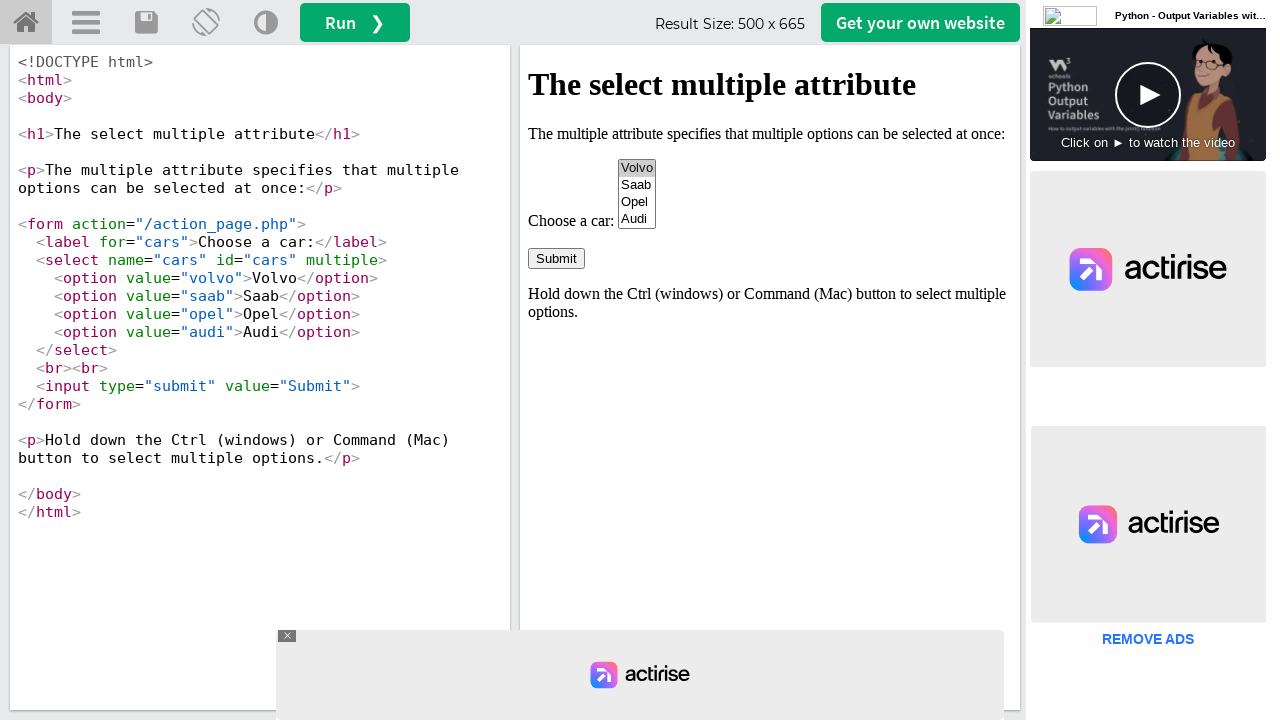

Selected 'Volvo' and 'Opel' by value on iframe[id='iframeResult'] >> internal:control=enter-frame >> select[name='cars']
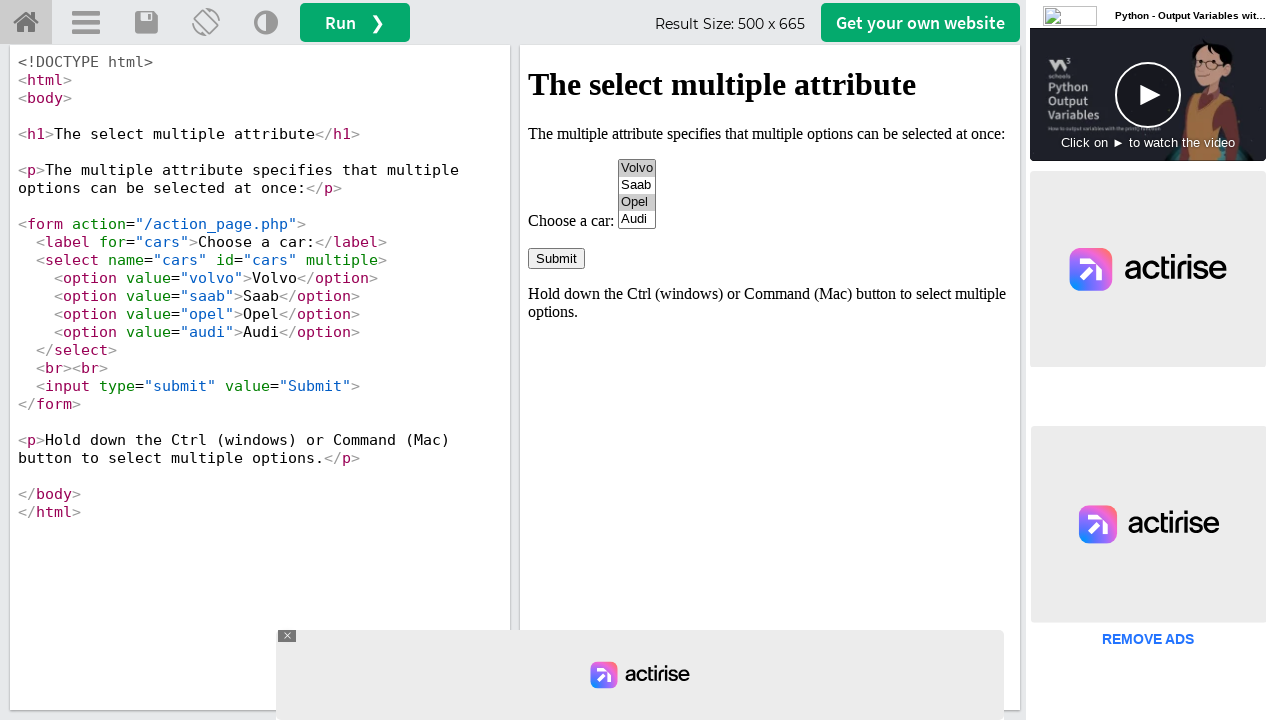

Selected 'Volvo', 'Opel', and 'Audi' by value on iframe[id='iframeResult'] >> internal:control=enter-frame >> select[name='cars']
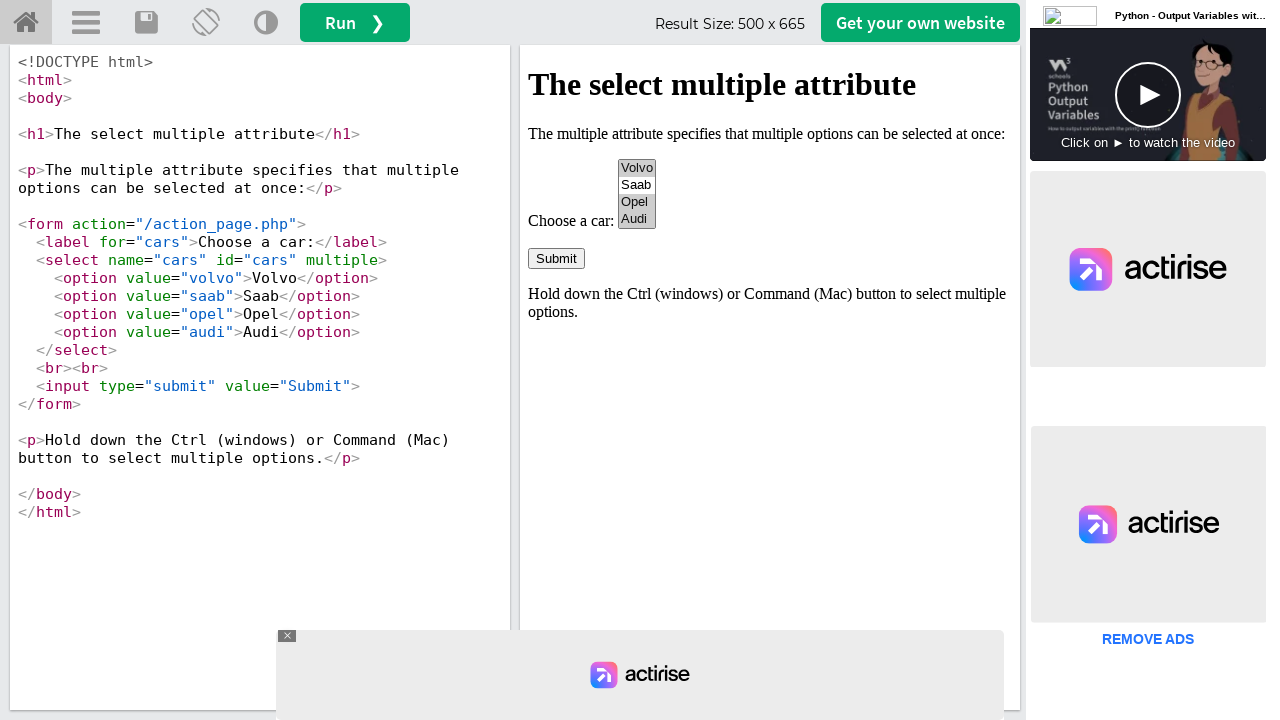

Deselected all options from the multi-select dropdown on iframe[id='iframeResult'] >> internal:control=enter-frame >> select[name='cars']
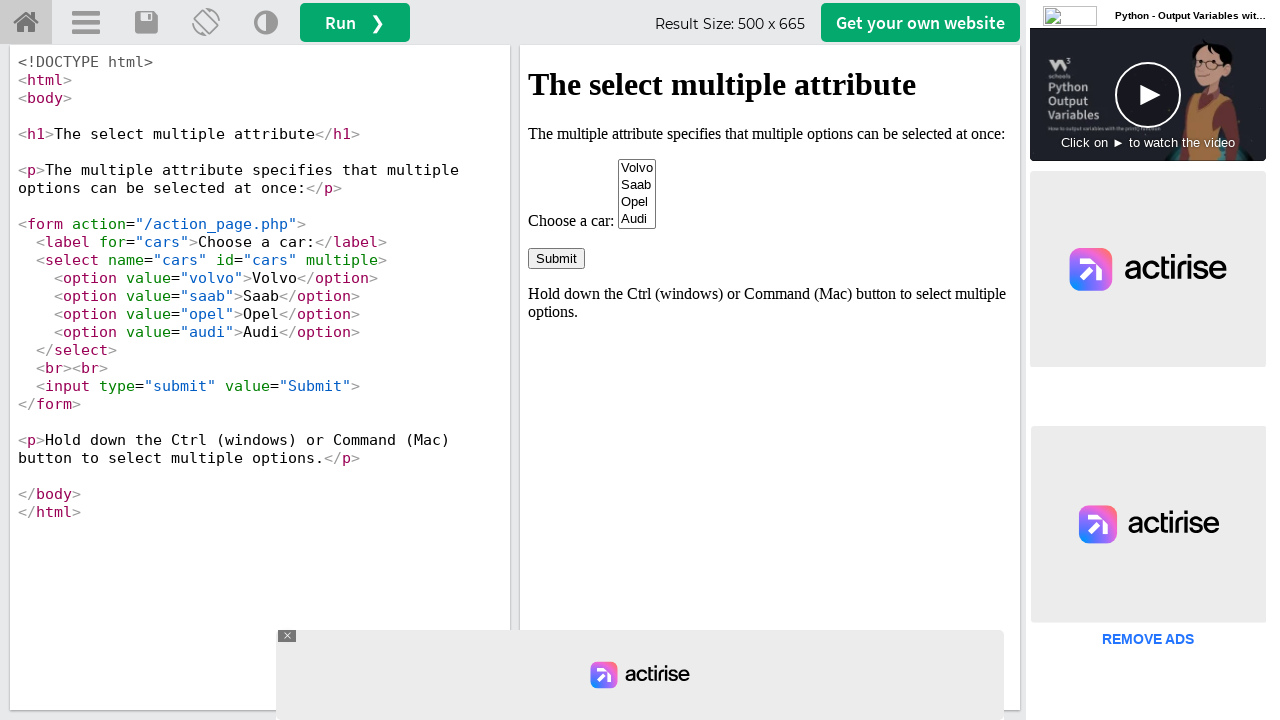

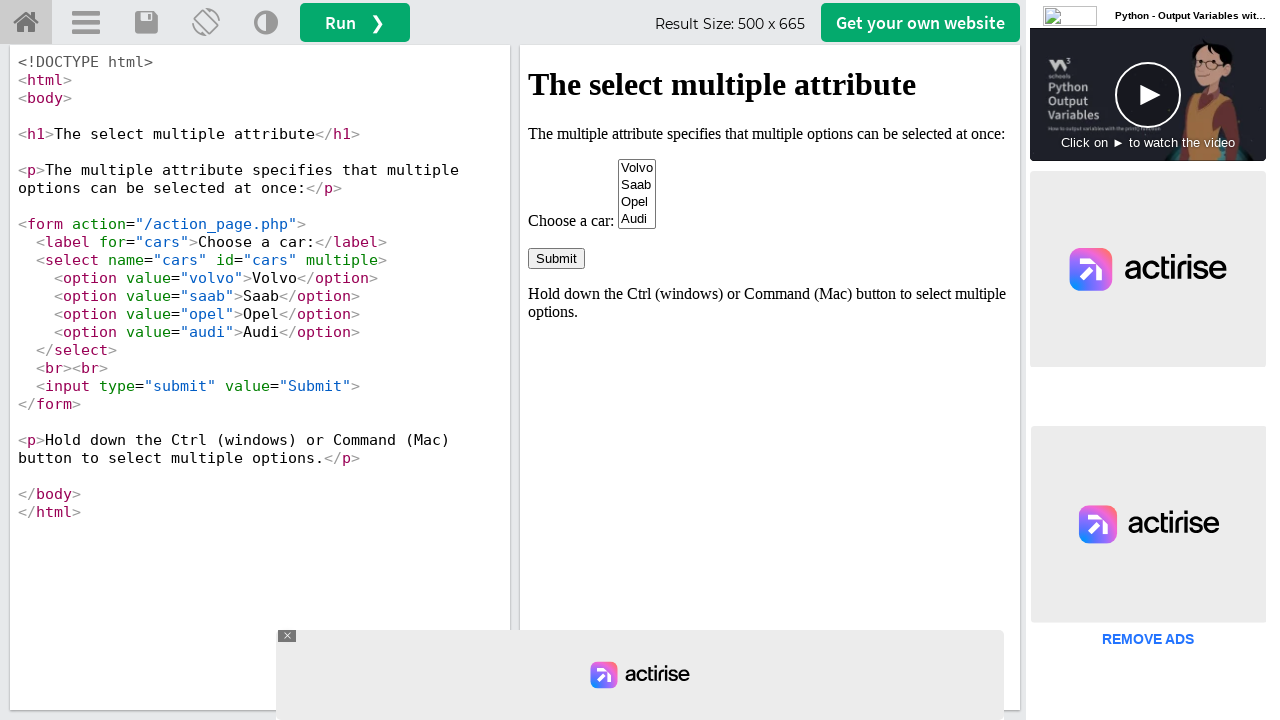